Tests a registration form by filling in first name, last name, and email fields, then submitting the form and verifying the success message.

Starting URL: http://suninjuly.github.io/registration1.html

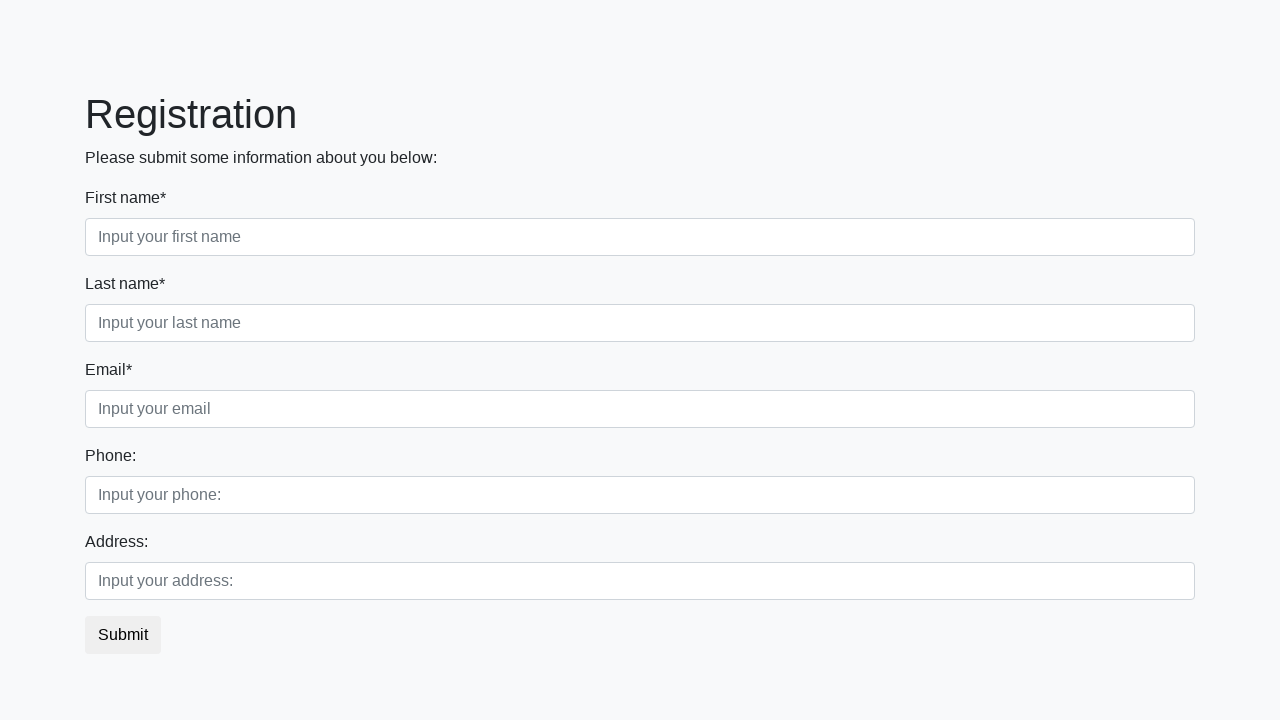

Filled first name field with 'Ivan' on .form-control.first
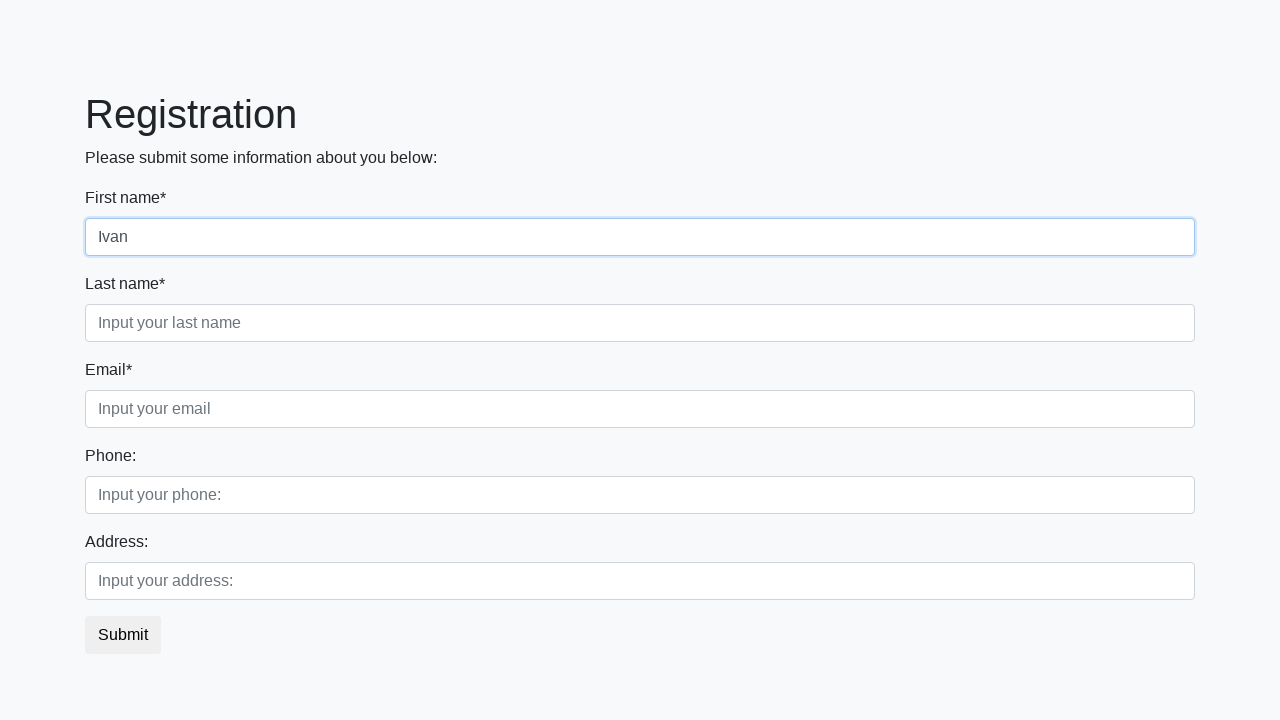

Filled last name field with 'Petrov' on .form-control.second
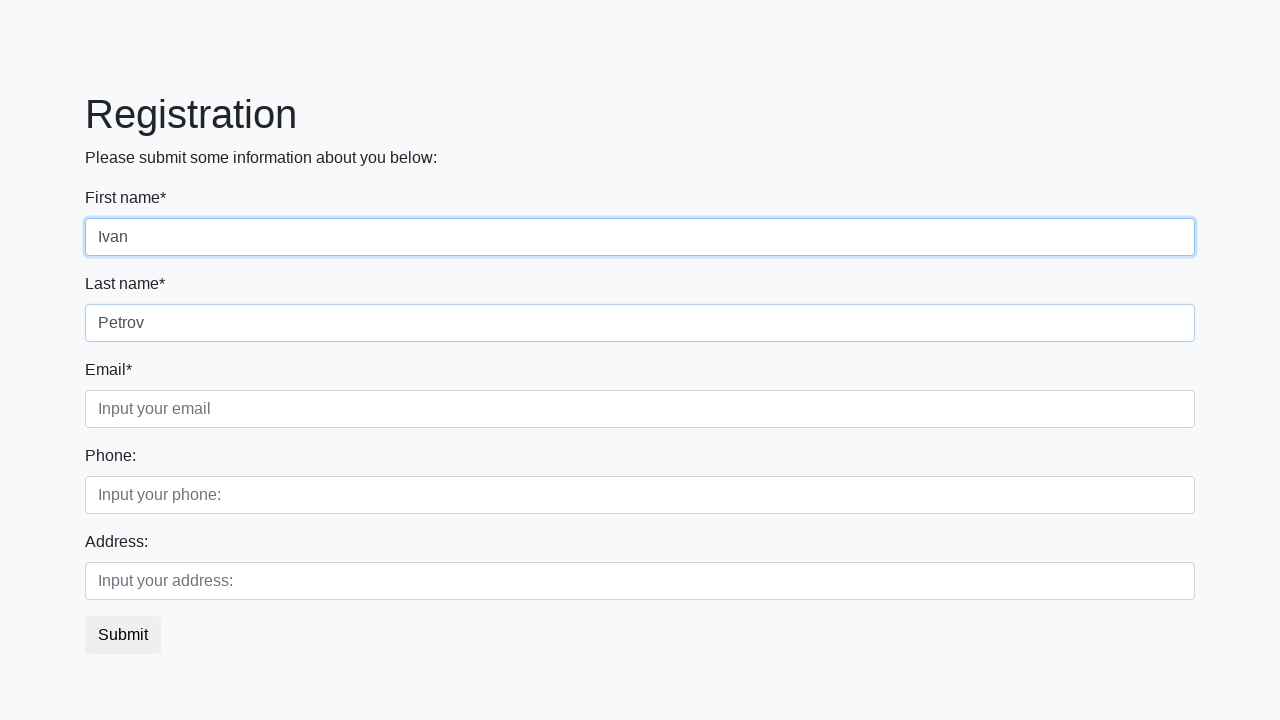

Filled email field with 'nn@mailto.plus' on .form-control.third
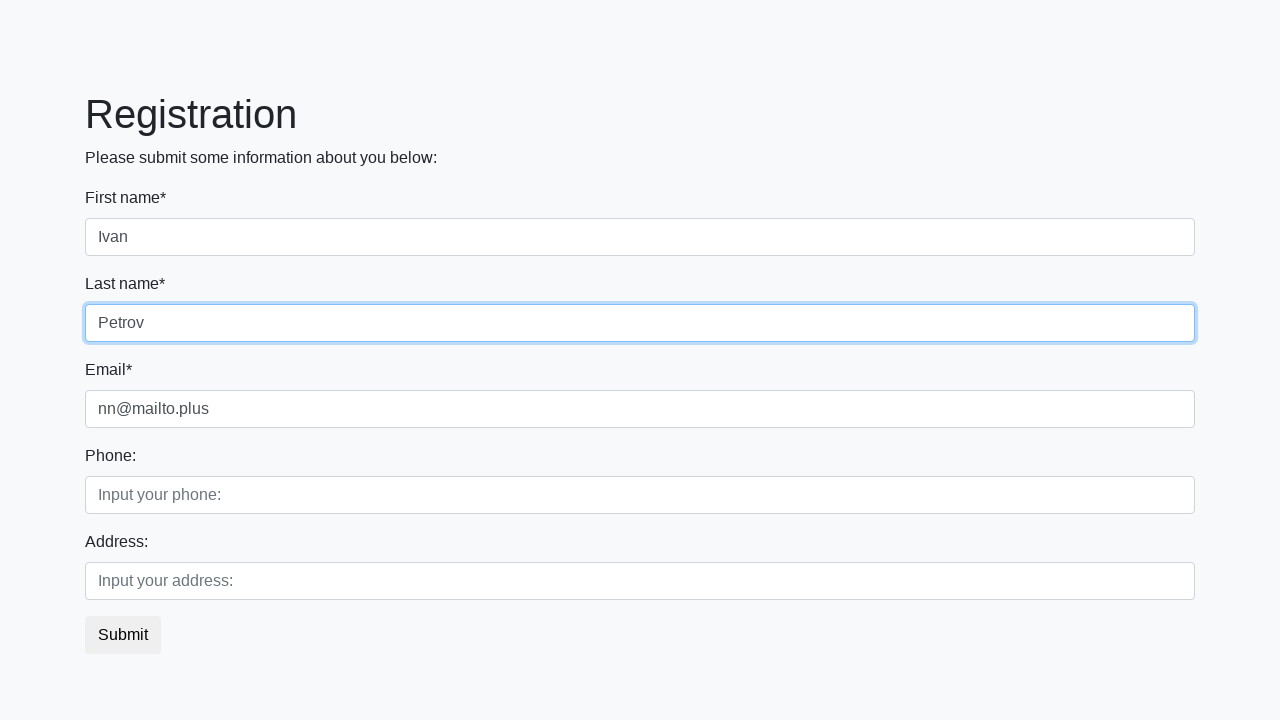

Clicked submit button to register at (123, 635) on button.btn
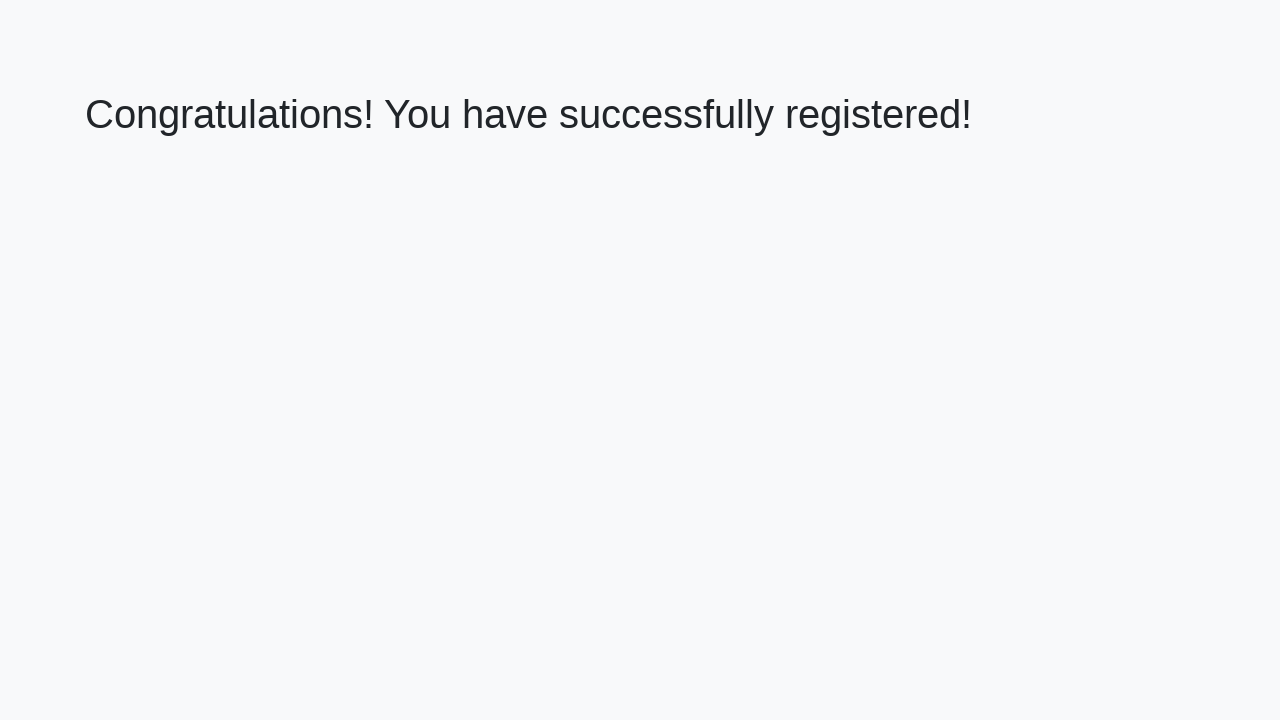

Success message h1 element loaded
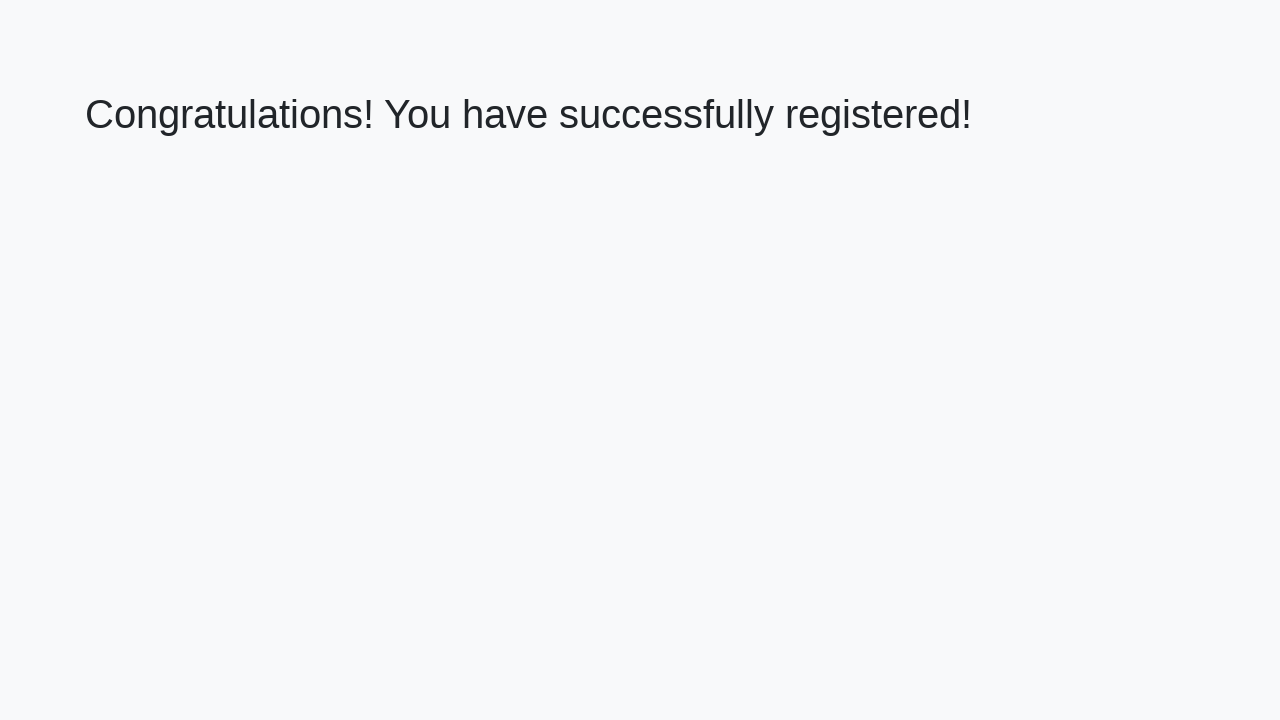

Retrieved welcome message text: 'Congratulations! You have successfully registered!'
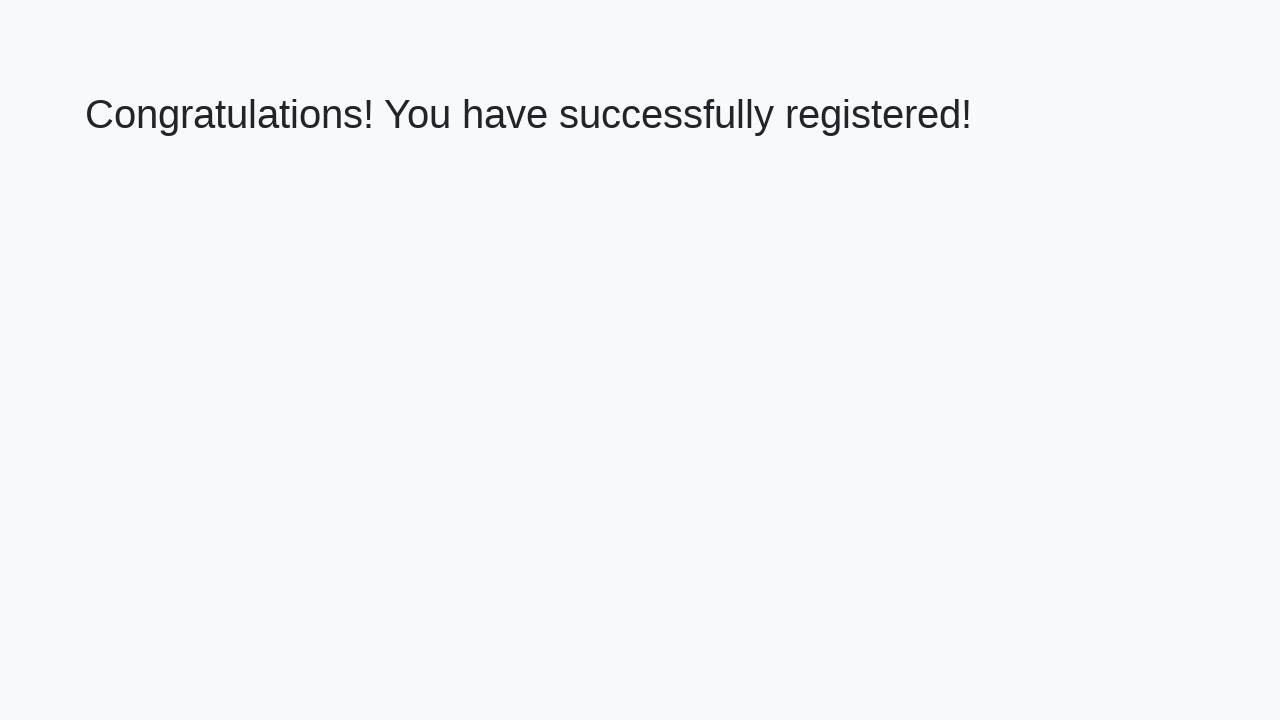

Verified success message matches expected text
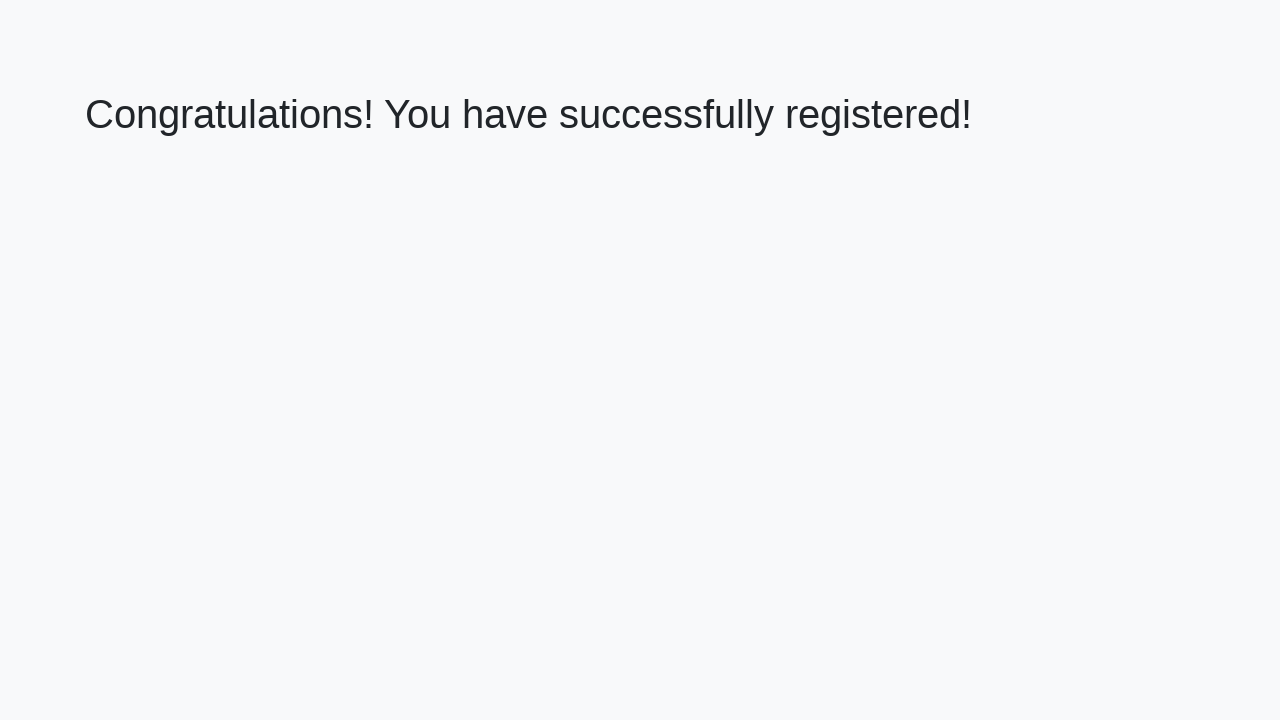

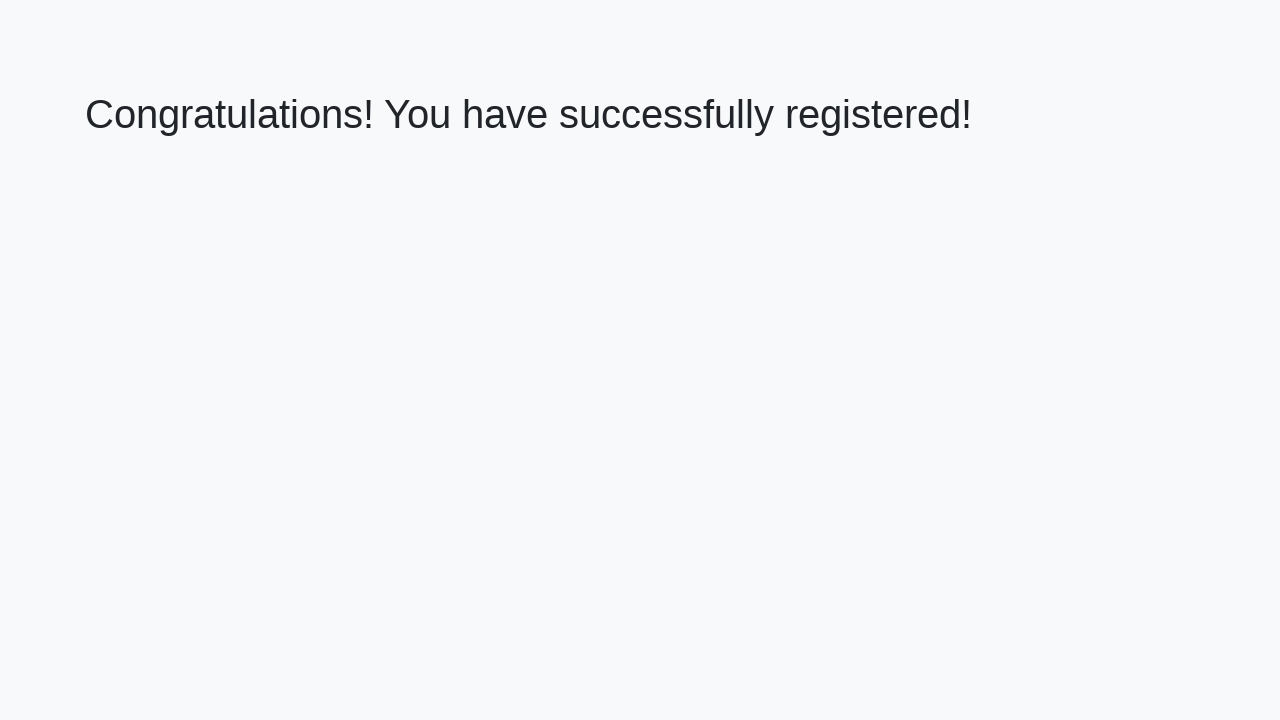